Tests JavaScript alert handling by clicking a button that triggers an alert, retrieving the alert text, and dismissing the alert dialog.

Starting URL: https://omayo.blogspot.com/

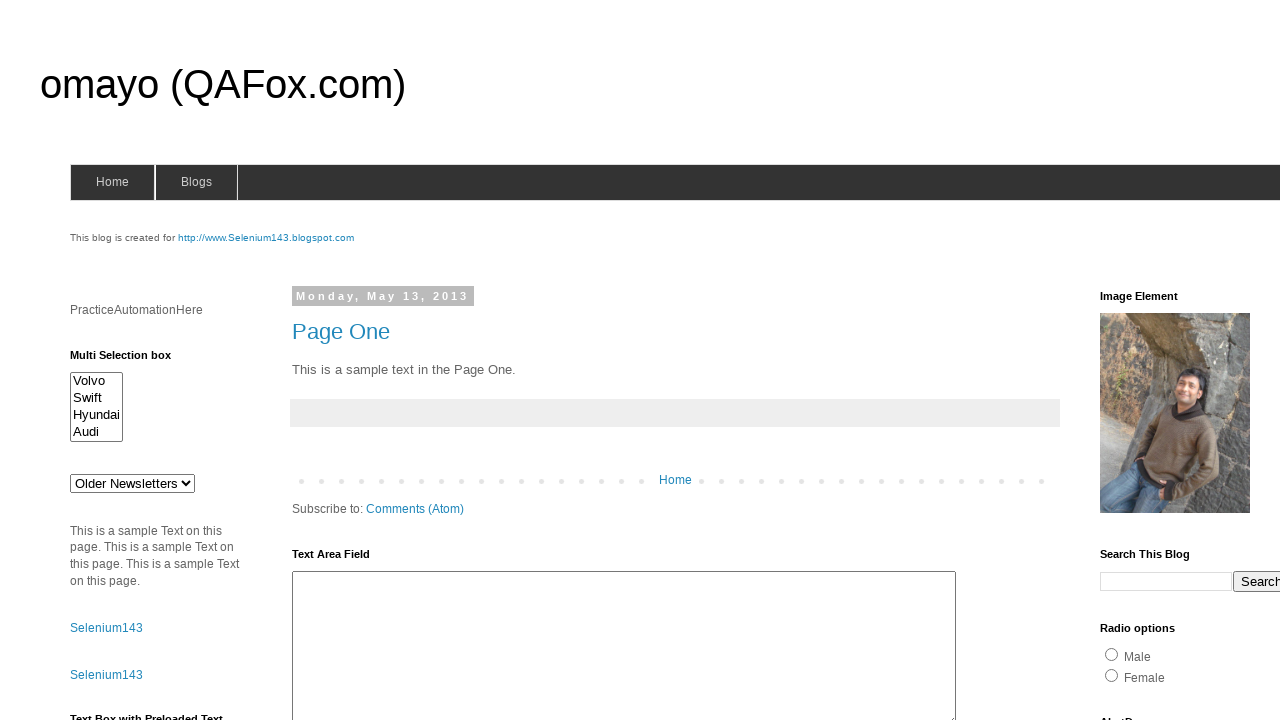

Clicked alert button to trigger alert dialog at (1154, 361) on #alert1
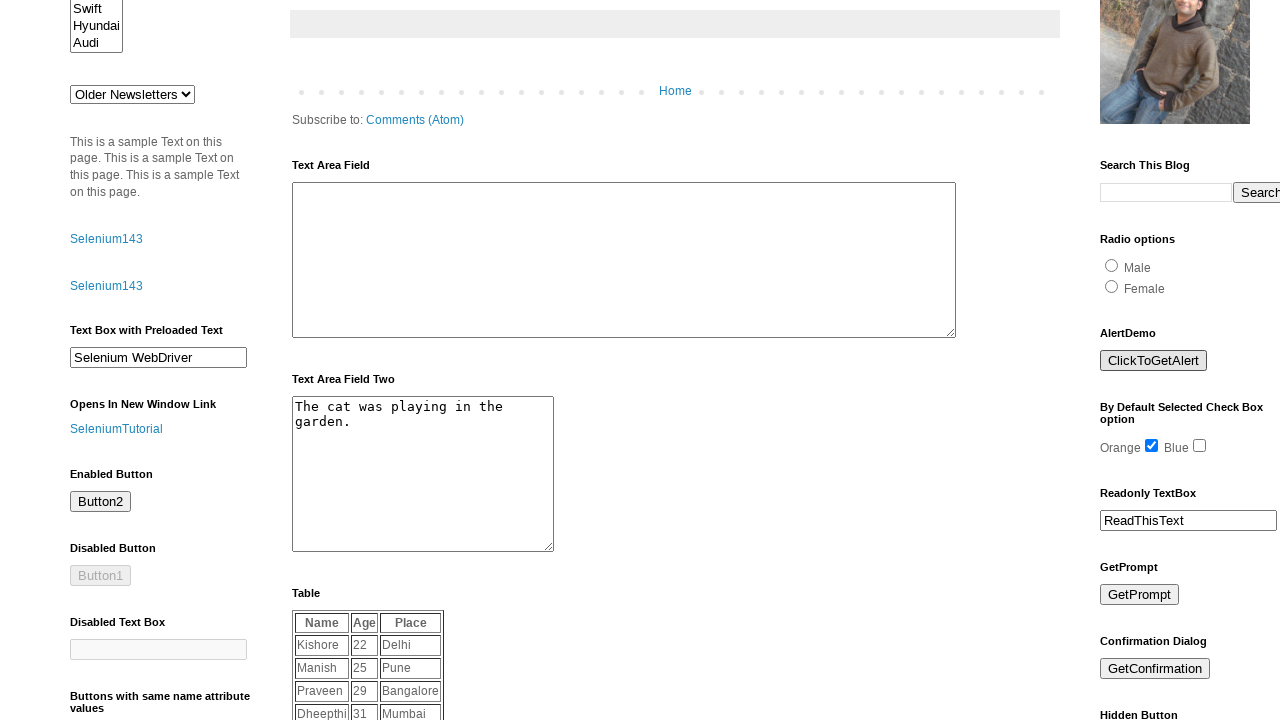

Registered dialog handler to capture and dismiss alerts
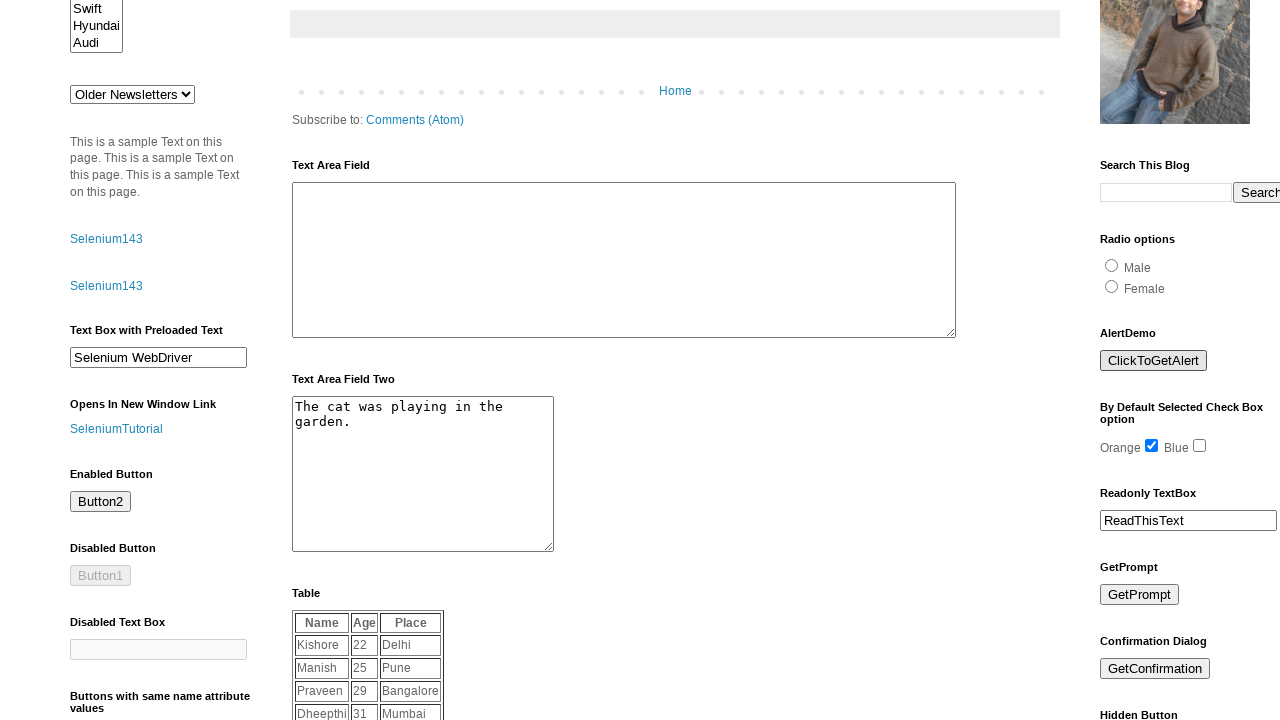

Clicked alert button to trigger alert dialog and handle via registered handler at (1154, 361) on #alert1
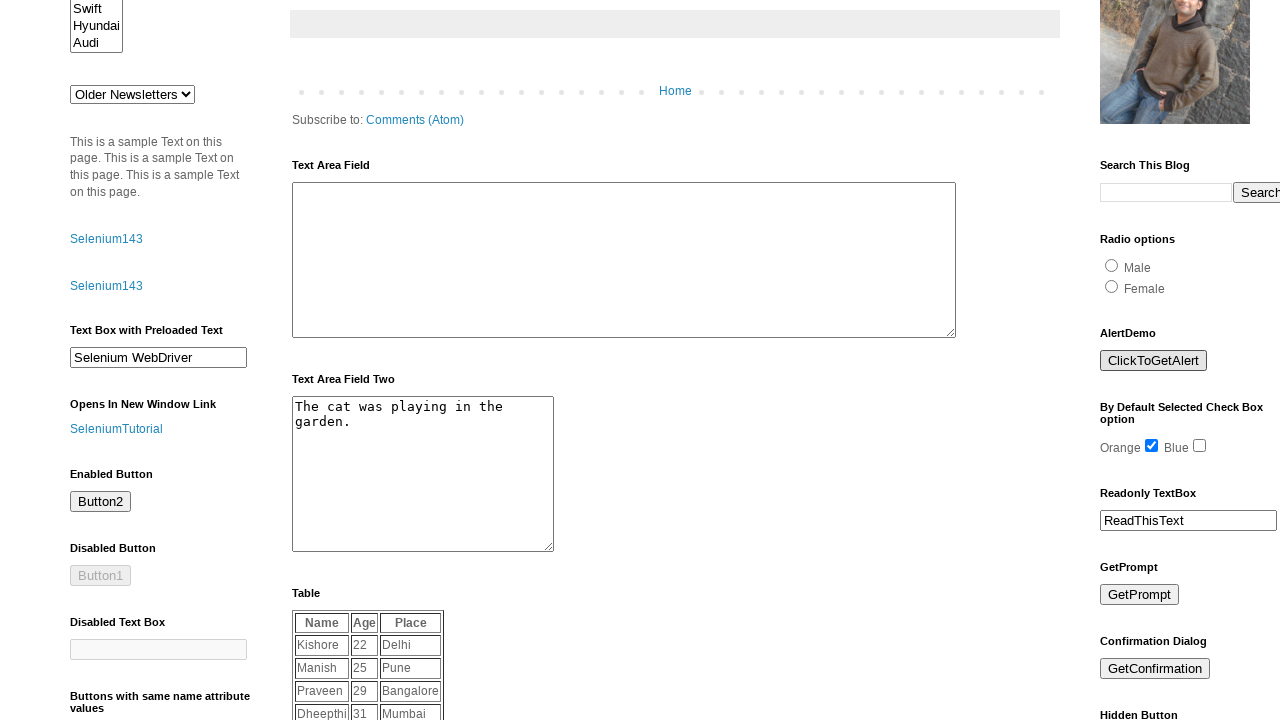

Waited for alert dialog to be fully handled
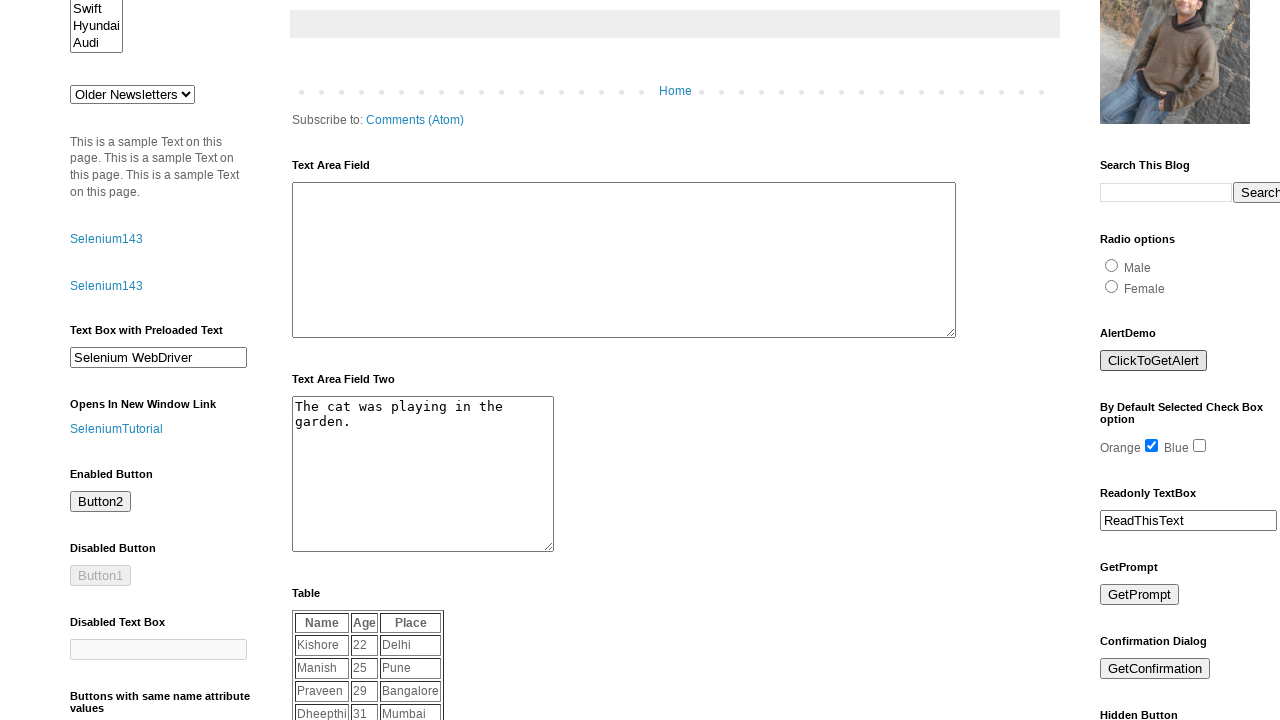

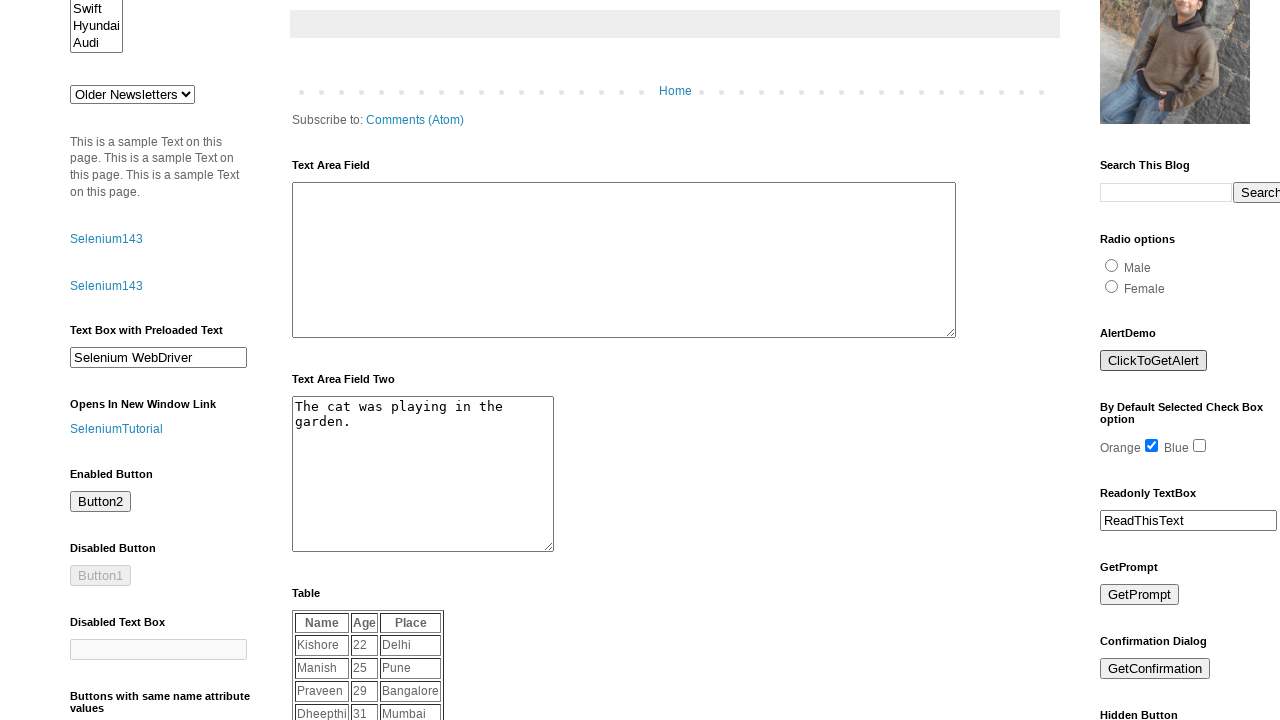